Tests multi-select dropdown functionality by selecting an option ("Swift") from a multi-select element using visible text selection.

Starting URL: http://omayo.blogspot.com/

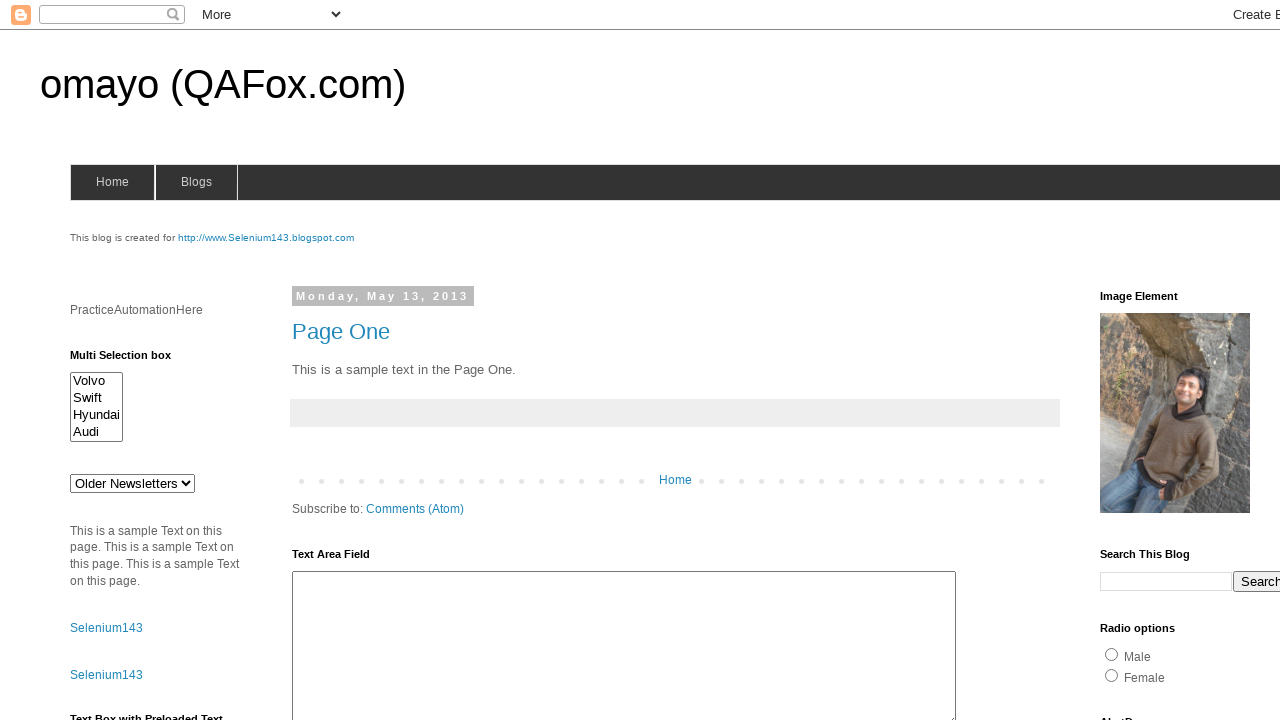

Multi-select dropdown element #multiselect1 is now visible
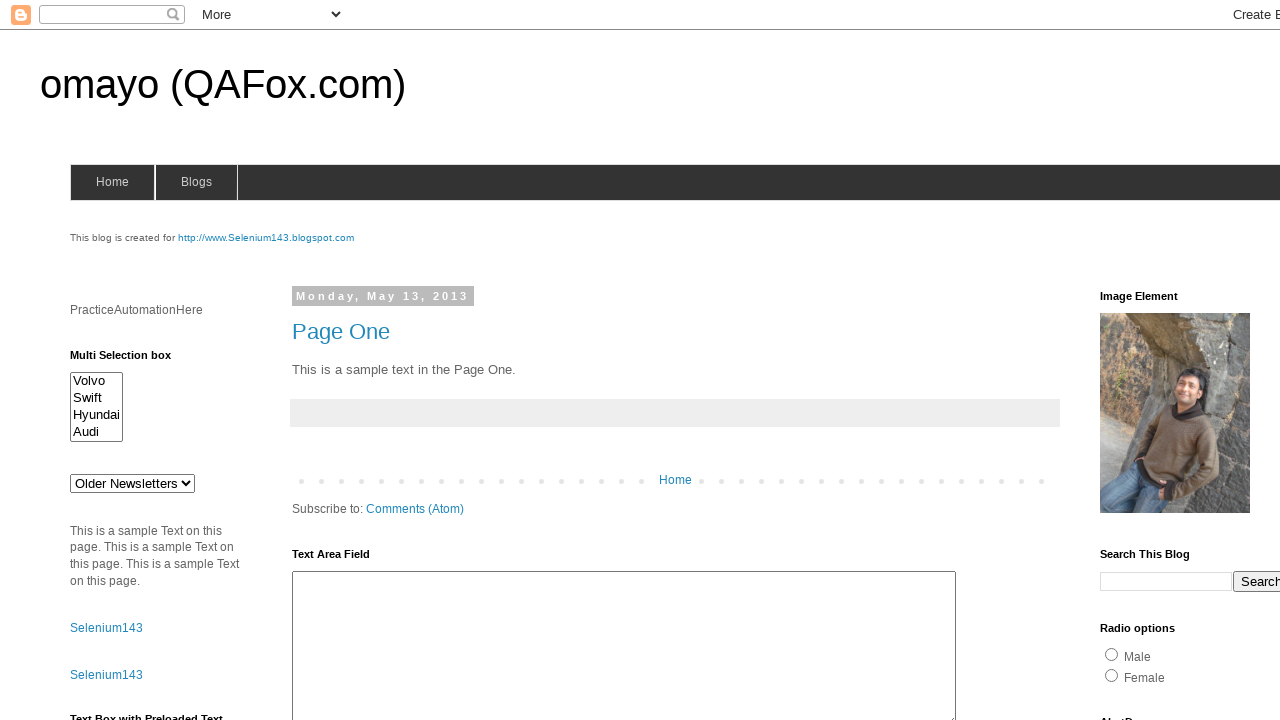

Selected 'Swift' option from multi-select dropdown using visible text on #multiselect1
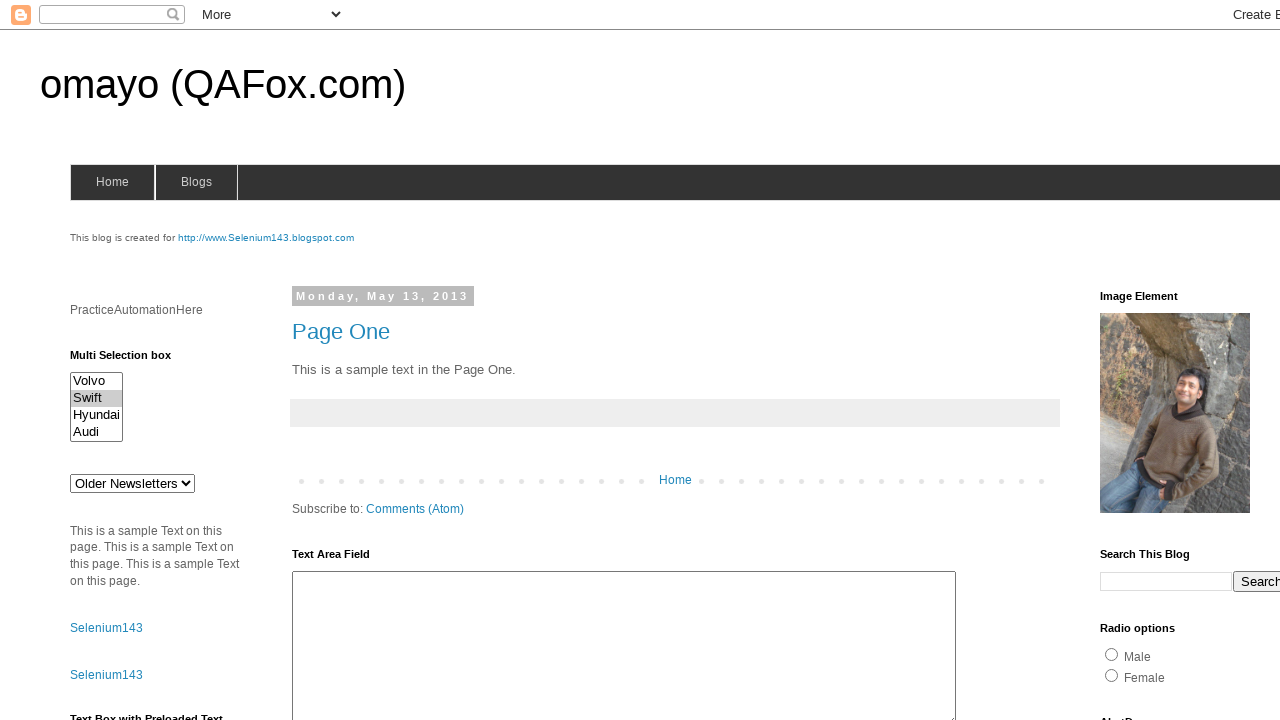

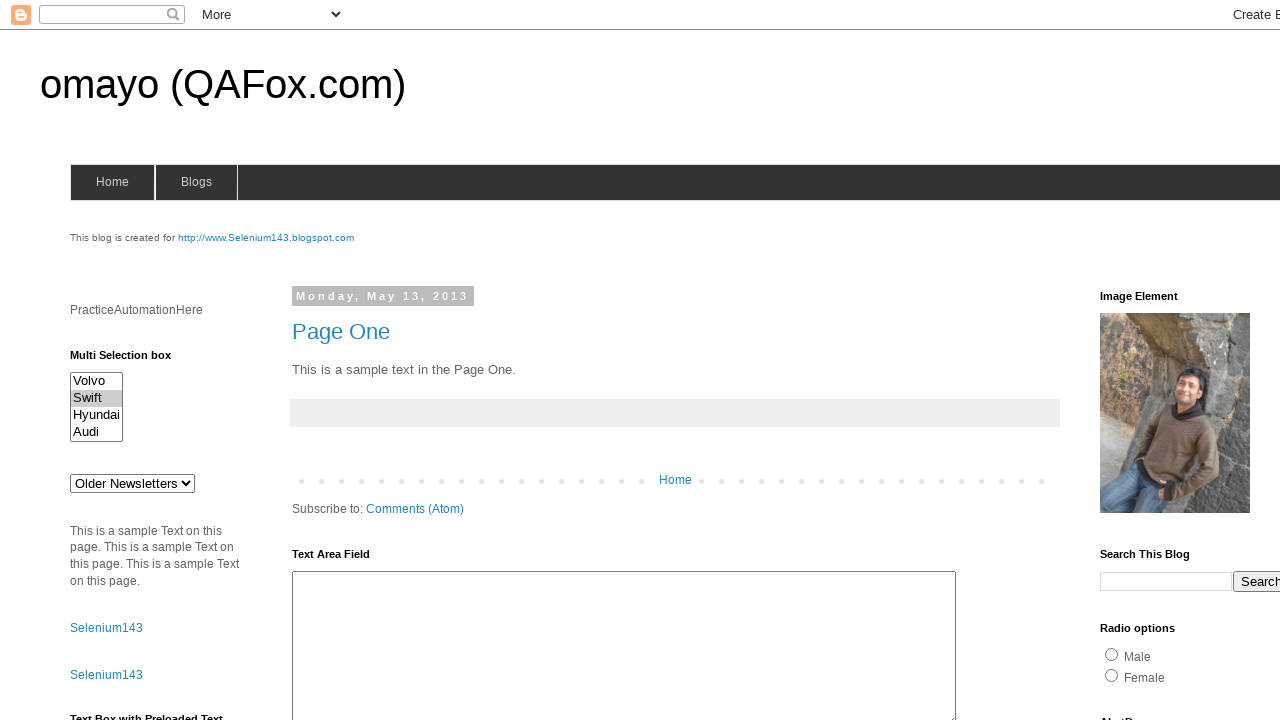